Tests that new todo items are appended to the bottom of the list by adding 3 items and verifying the count

Starting URL: https://demo.playwright.dev/todomvc

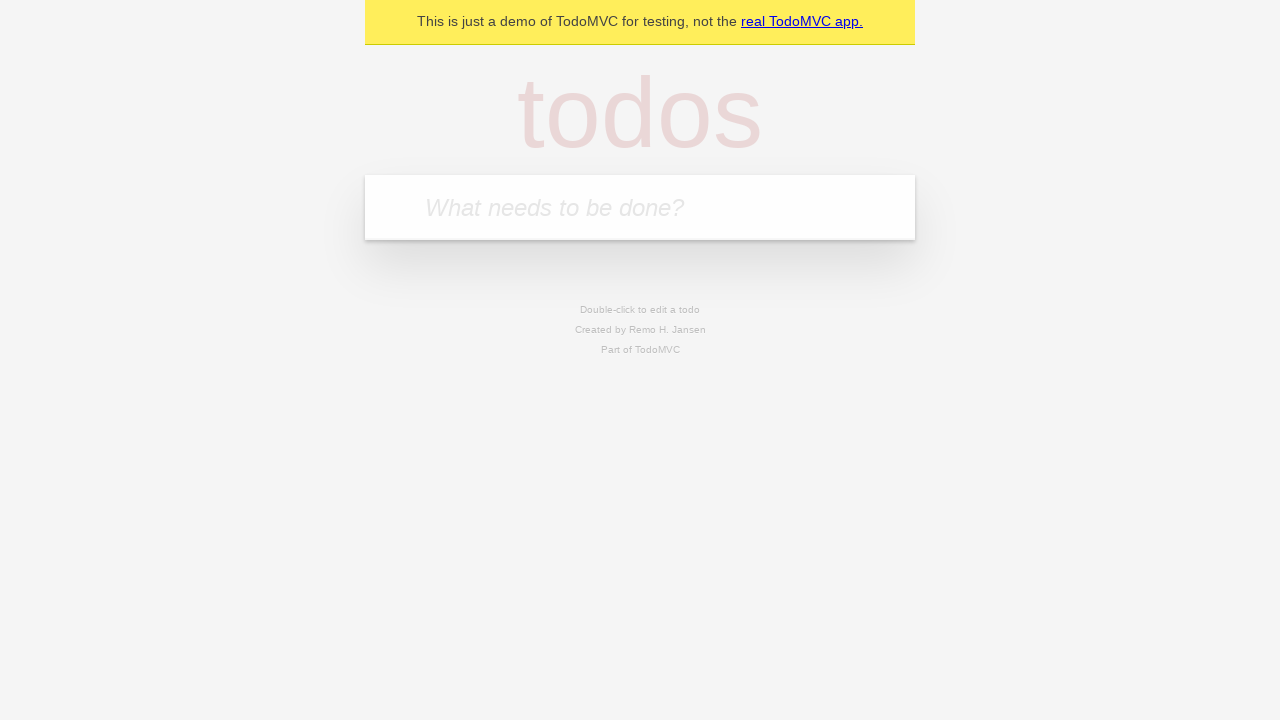

Located the 'What needs to be done?' input field
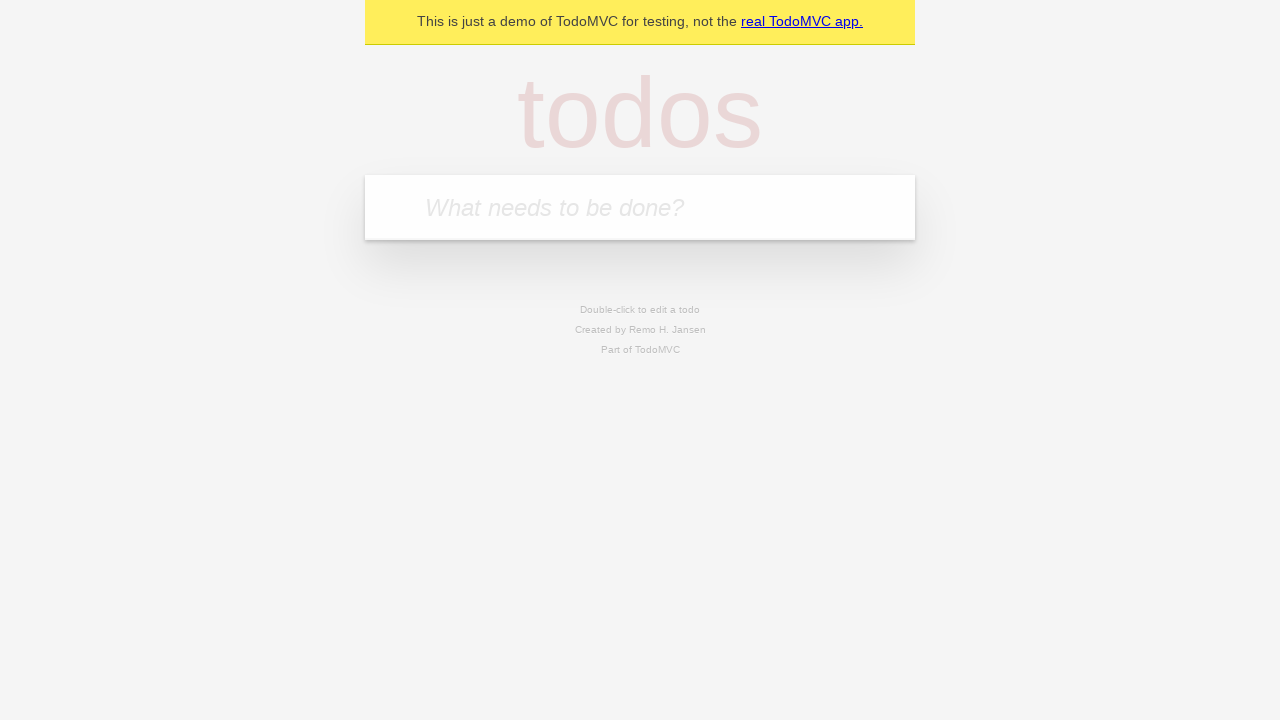

Filled first todo item: 'buy some cheese' on internal:attr=[placeholder="What needs to be done?"i]
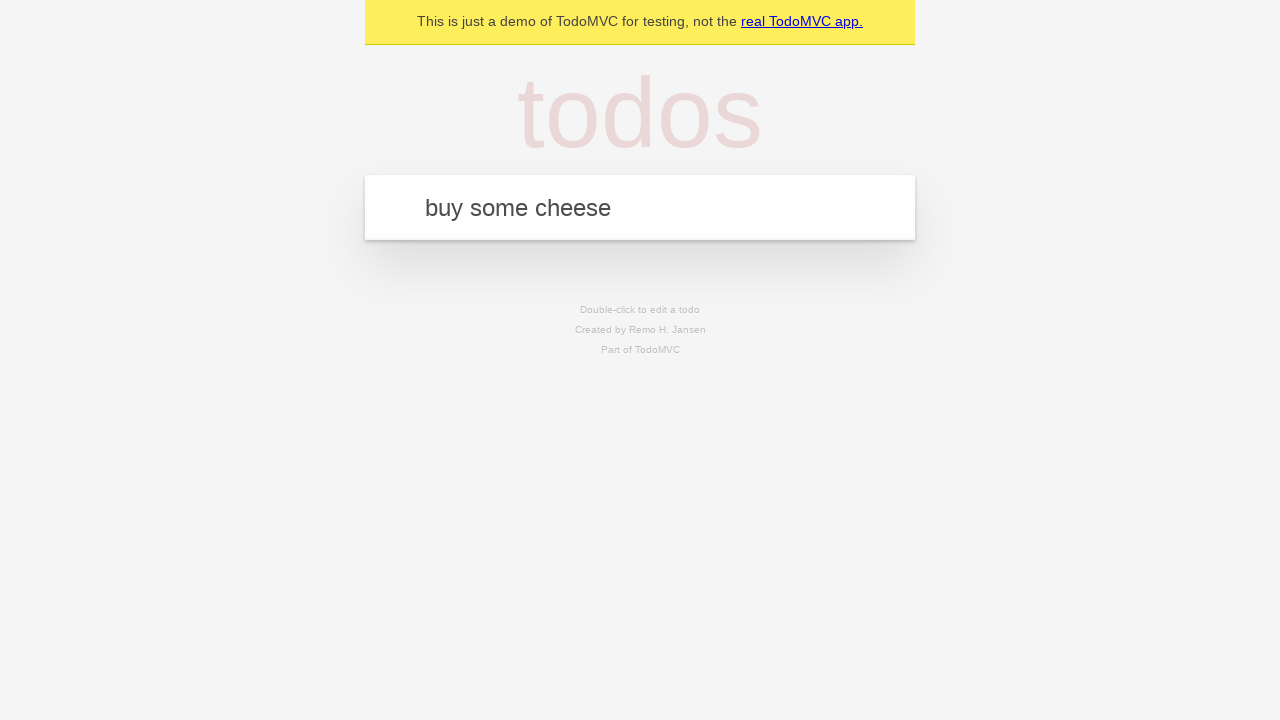

Pressed Enter to add first todo item on internal:attr=[placeholder="What needs to be done?"i]
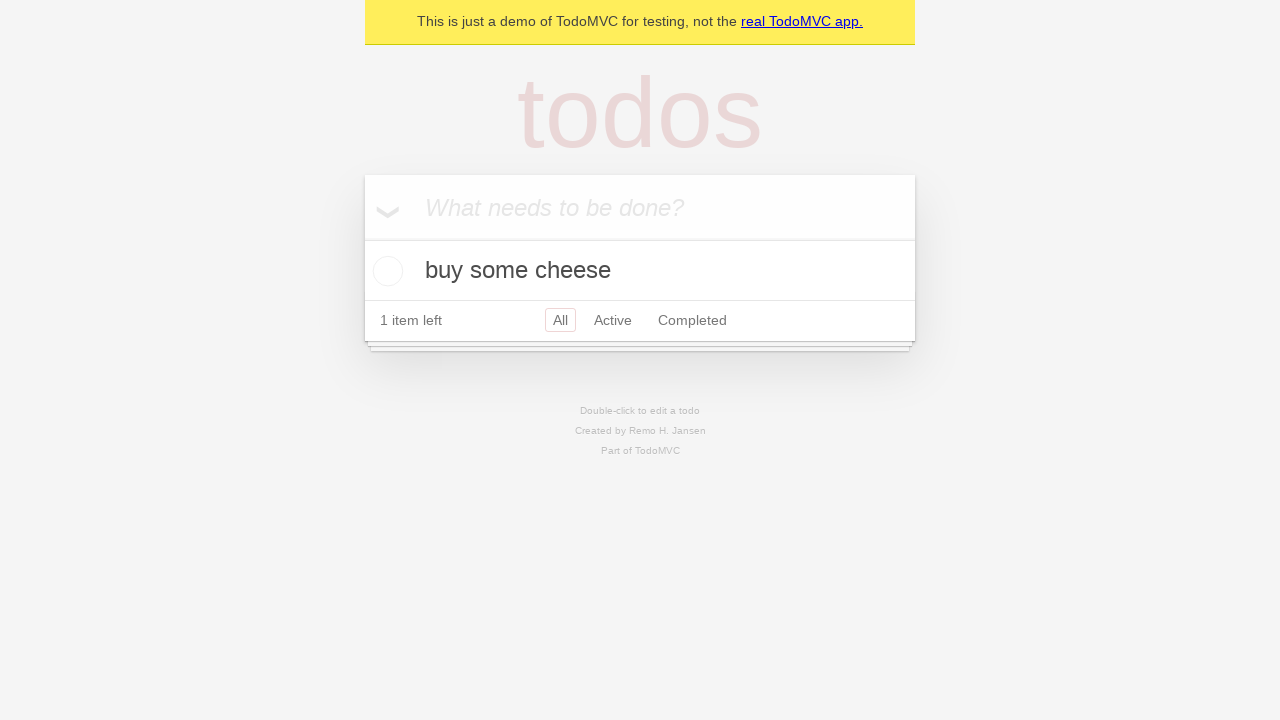

Filled second todo item: 'feed the cat' on internal:attr=[placeholder="What needs to be done?"i]
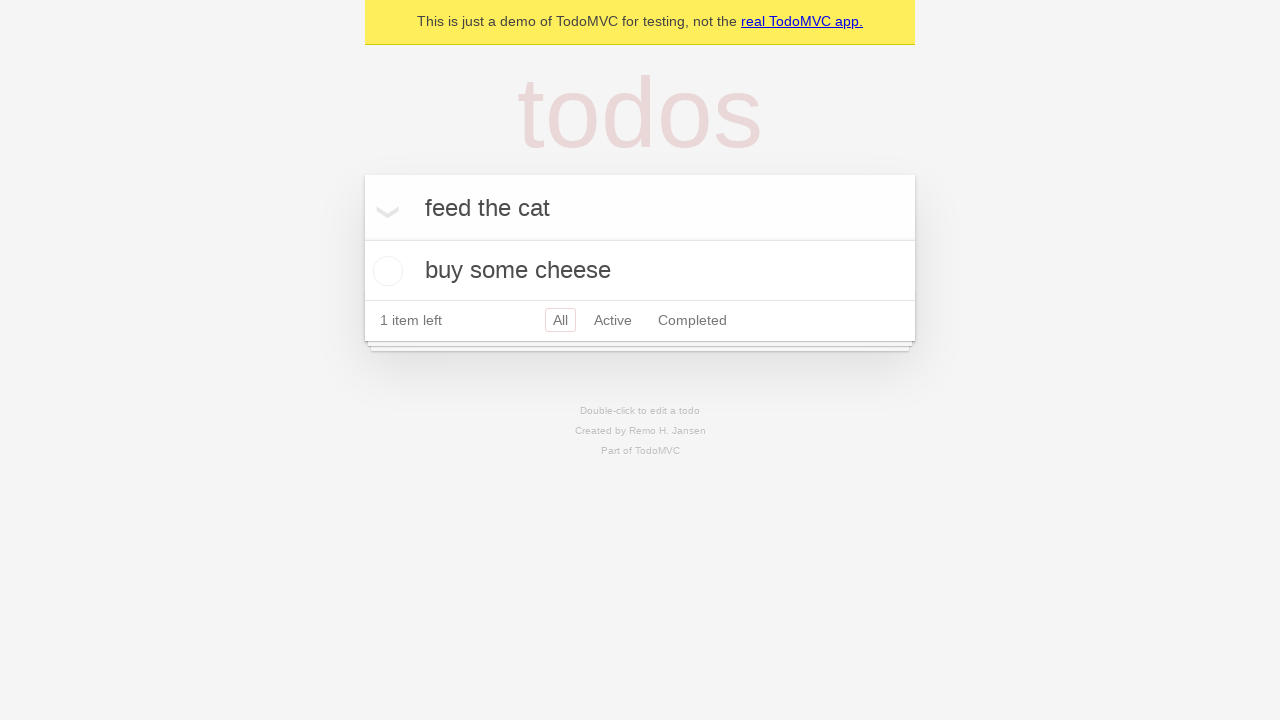

Pressed Enter to add second todo item on internal:attr=[placeholder="What needs to be done?"i]
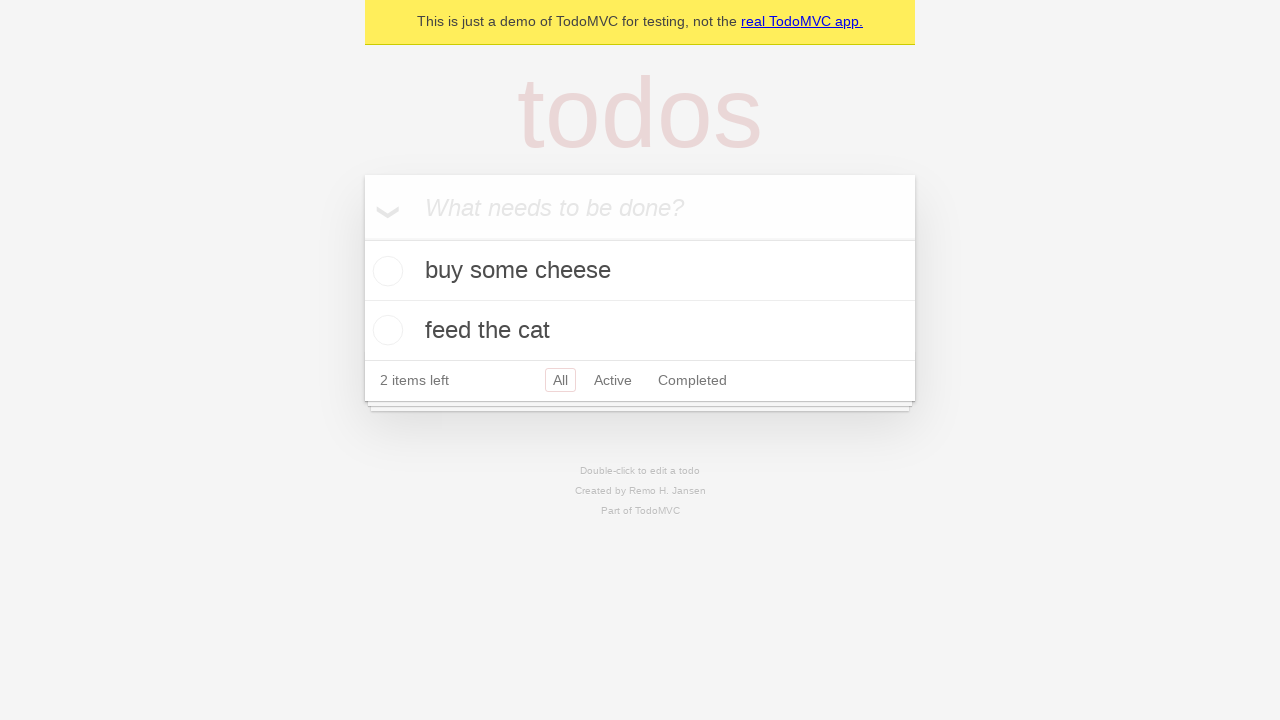

Filled third todo item: 'book a doctors appointment' on internal:attr=[placeholder="What needs to be done?"i]
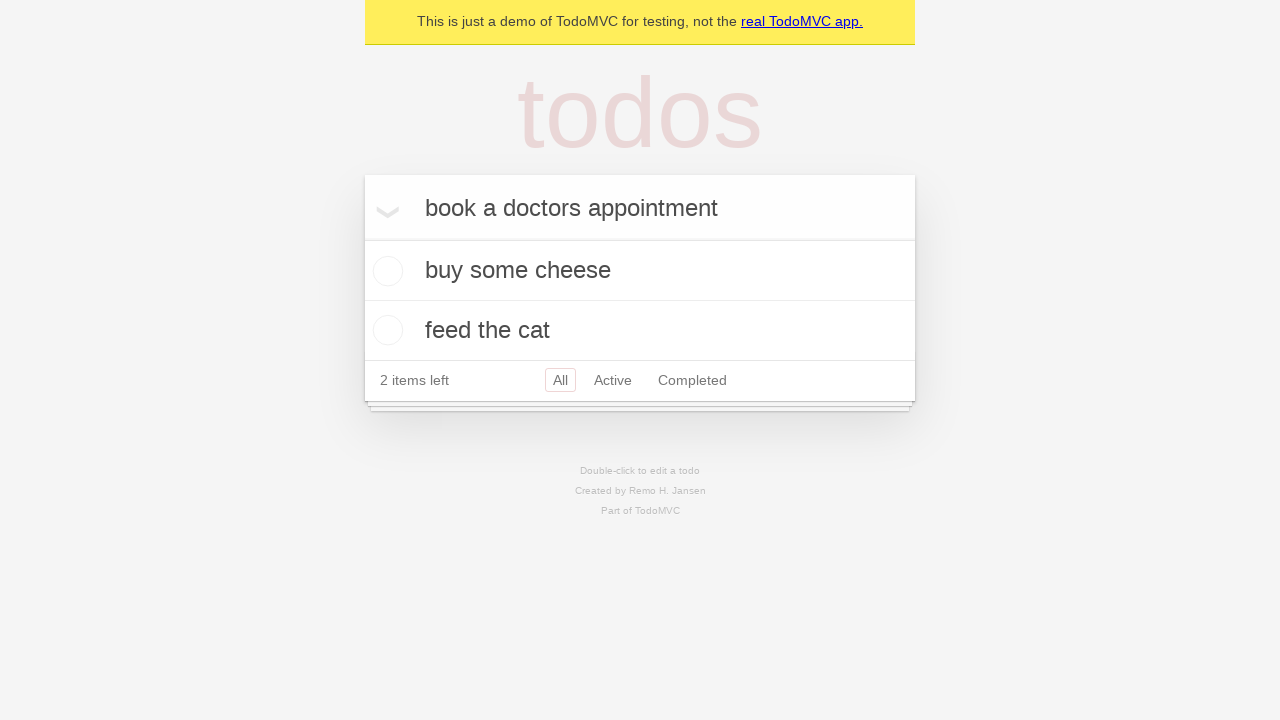

Pressed Enter to add third todo item on internal:attr=[placeholder="What needs to be done?"i]
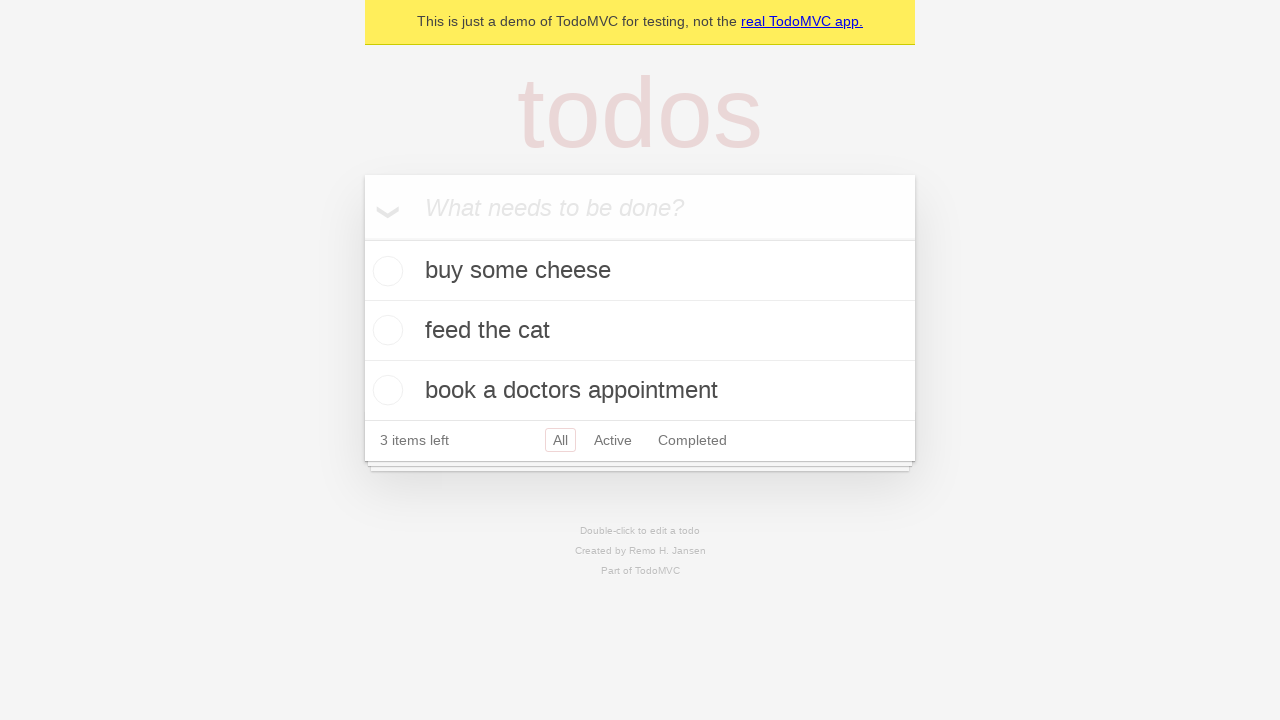

Verified that todo count element is visible
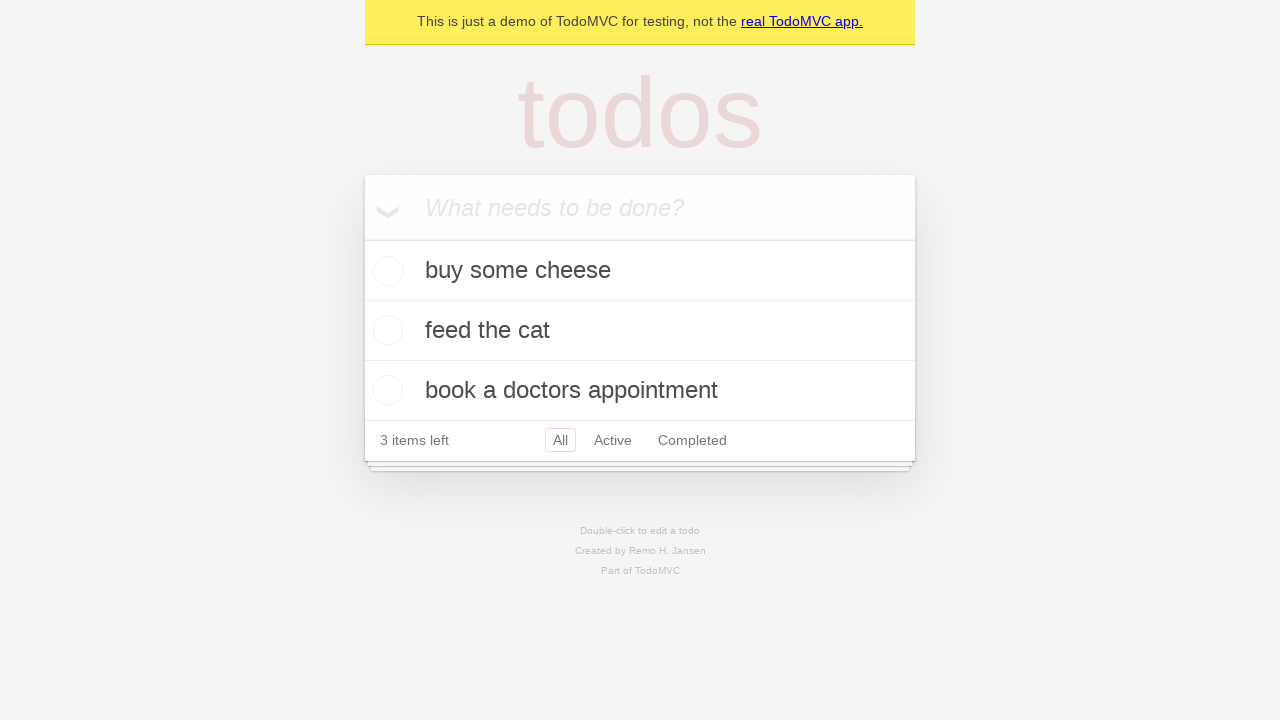

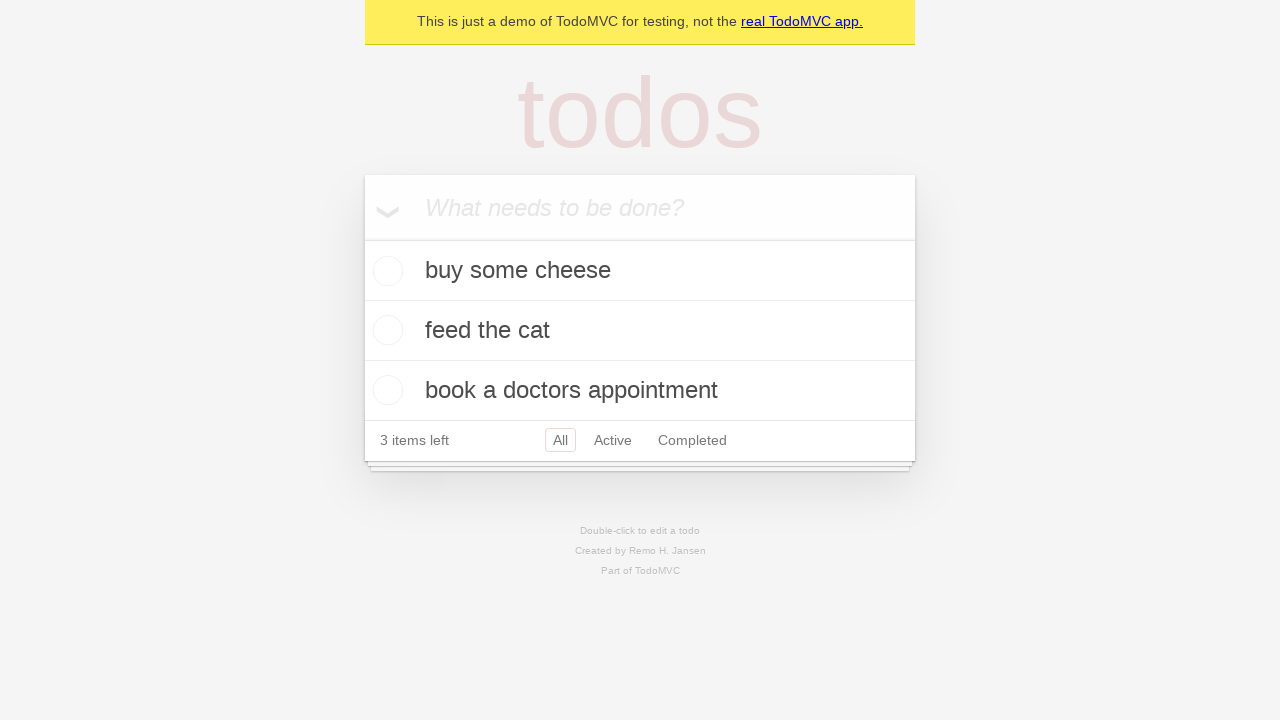